Tests drag and drop functionality by navigating to the drag and drop page and dragging element A to element B's position, then verifying the elements have swapped.

Starting URL: https://the-internet.herokuapp.com/

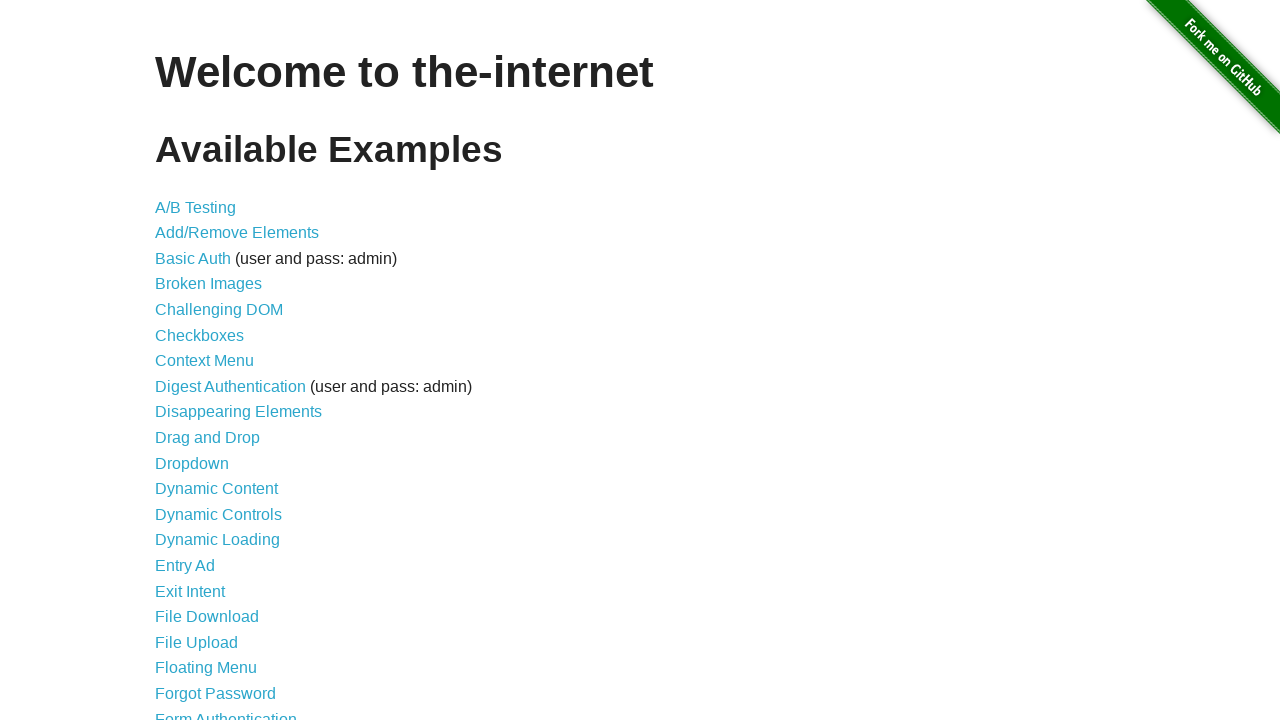

Clicked on 'Drag and Drop' link at (208, 438) on text=Drag and Drop
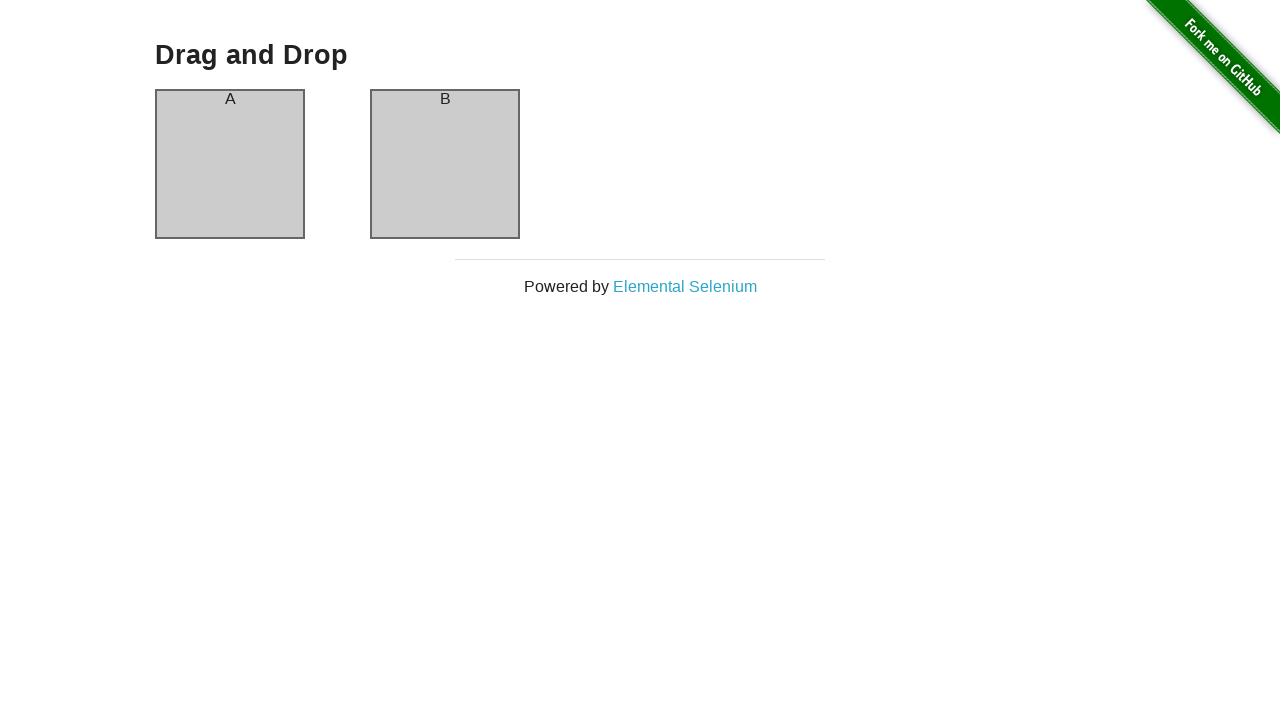

Drag and drop page loaded with element A visible
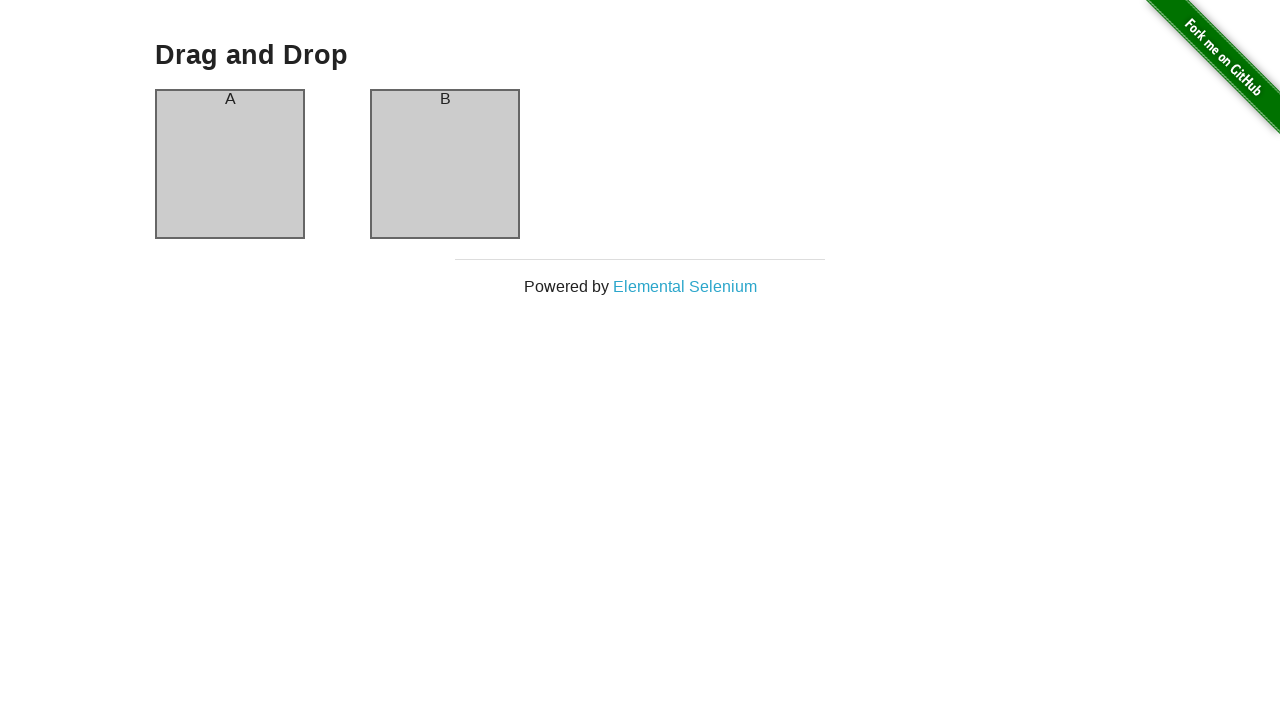

Located source element A
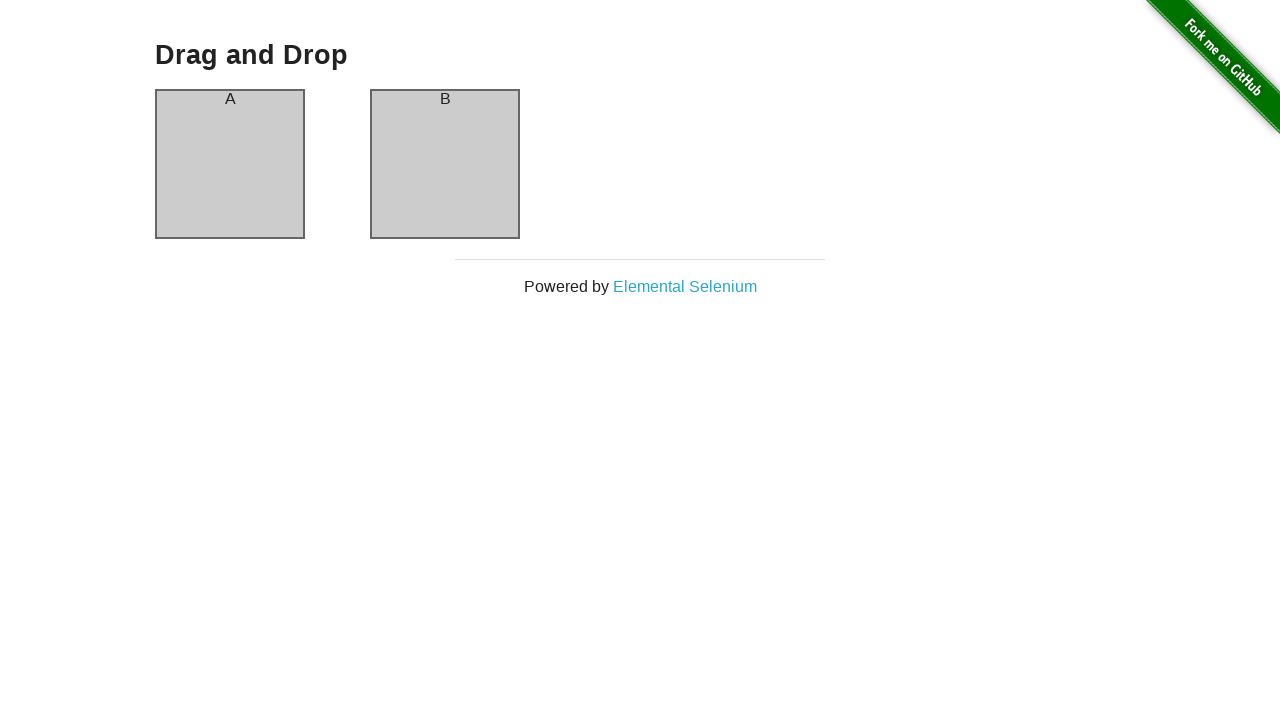

Located target element B
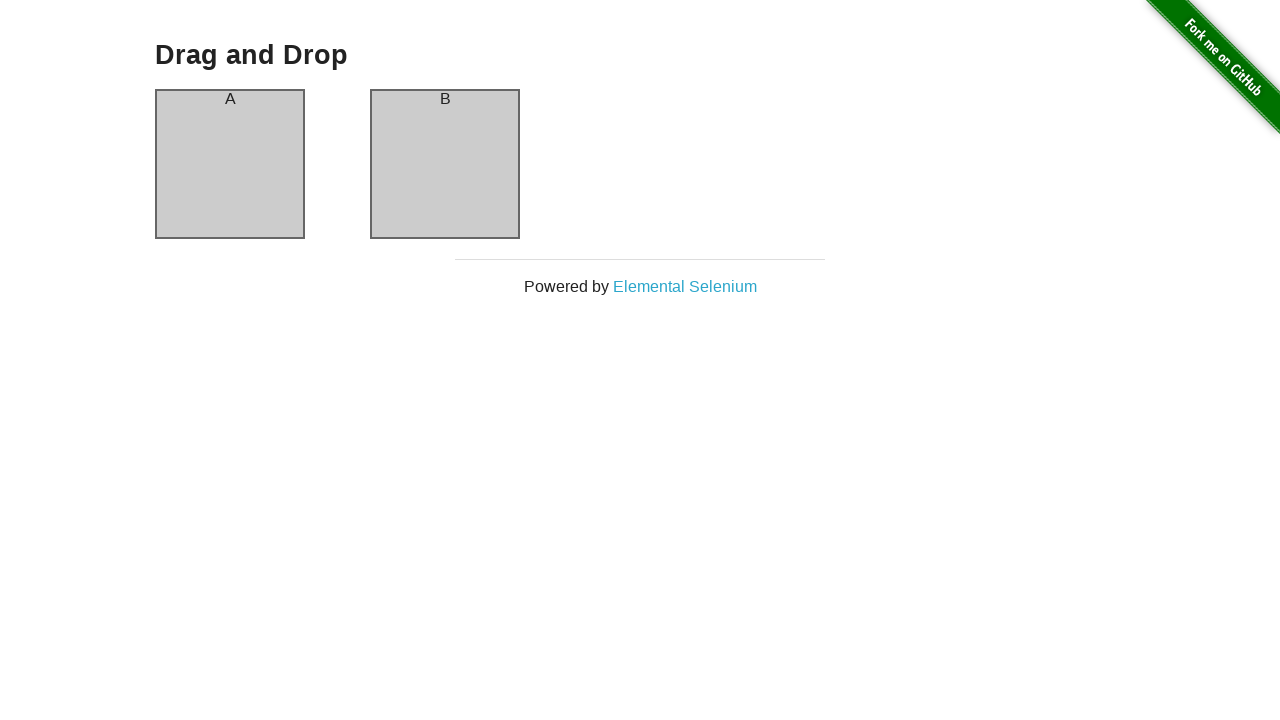

Dragged element A to element B's position at (445, 164)
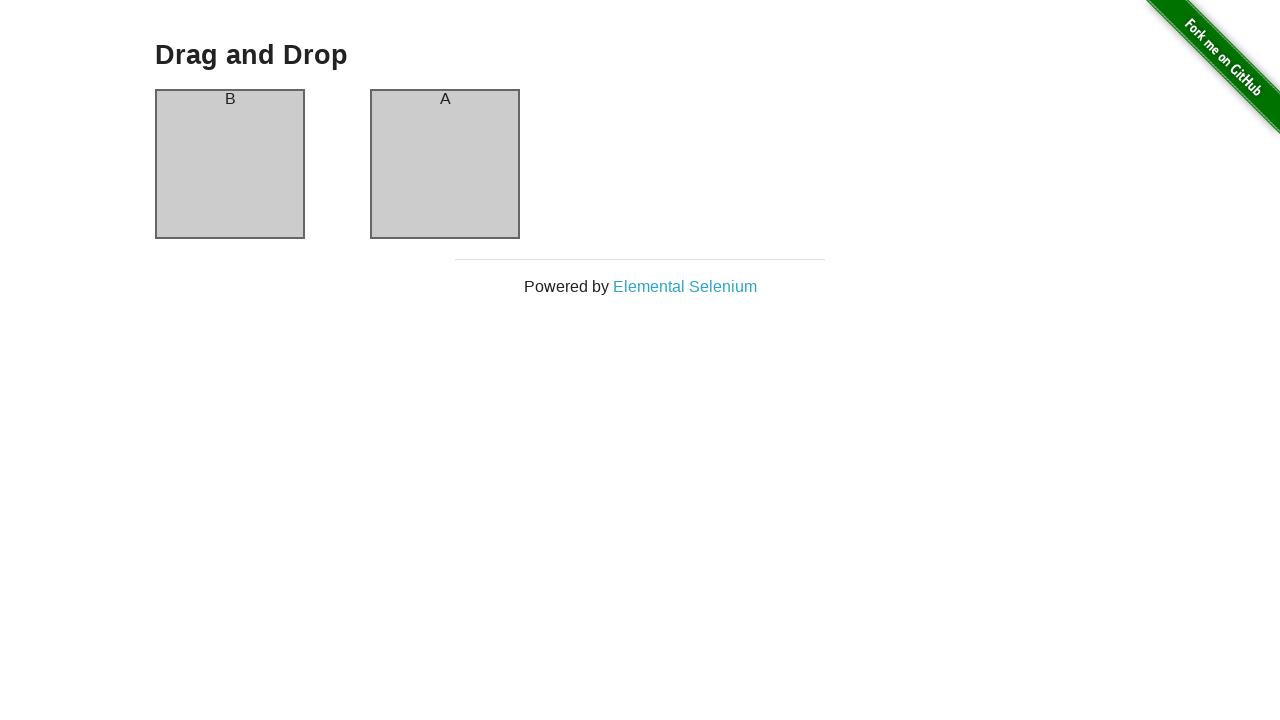

Verified that elements have swapped - element A now contains 'B'
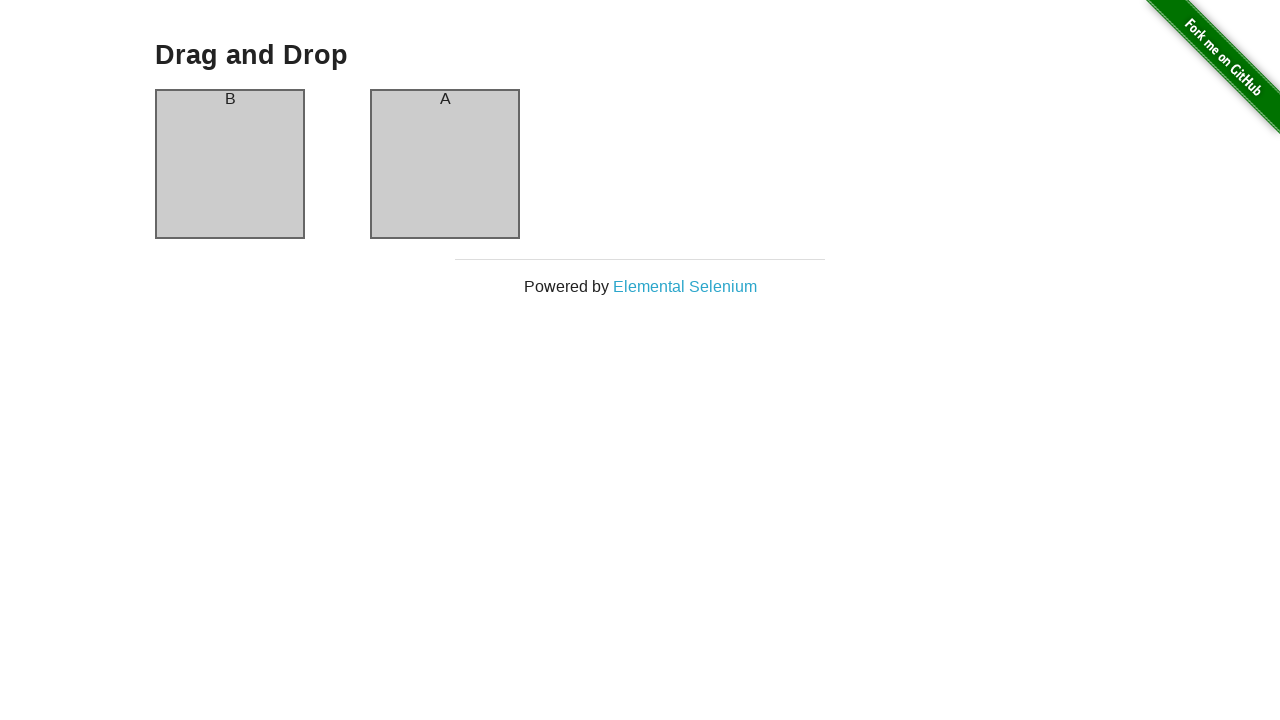

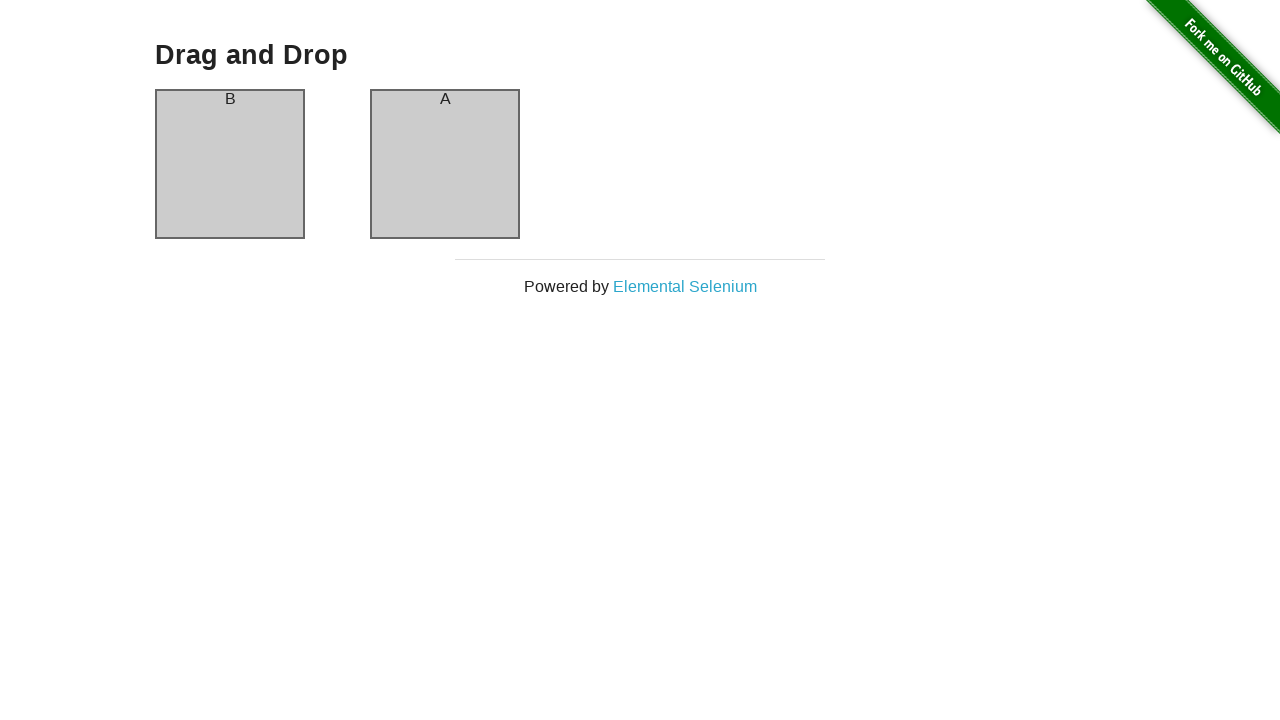